Tests explicit wait functionality on a demo page by clicking buttons that trigger visibility, clickability, and checkbox selection conditions

Starting URL: https://syntaxprojects.com/synchronization-explicit-wait.php

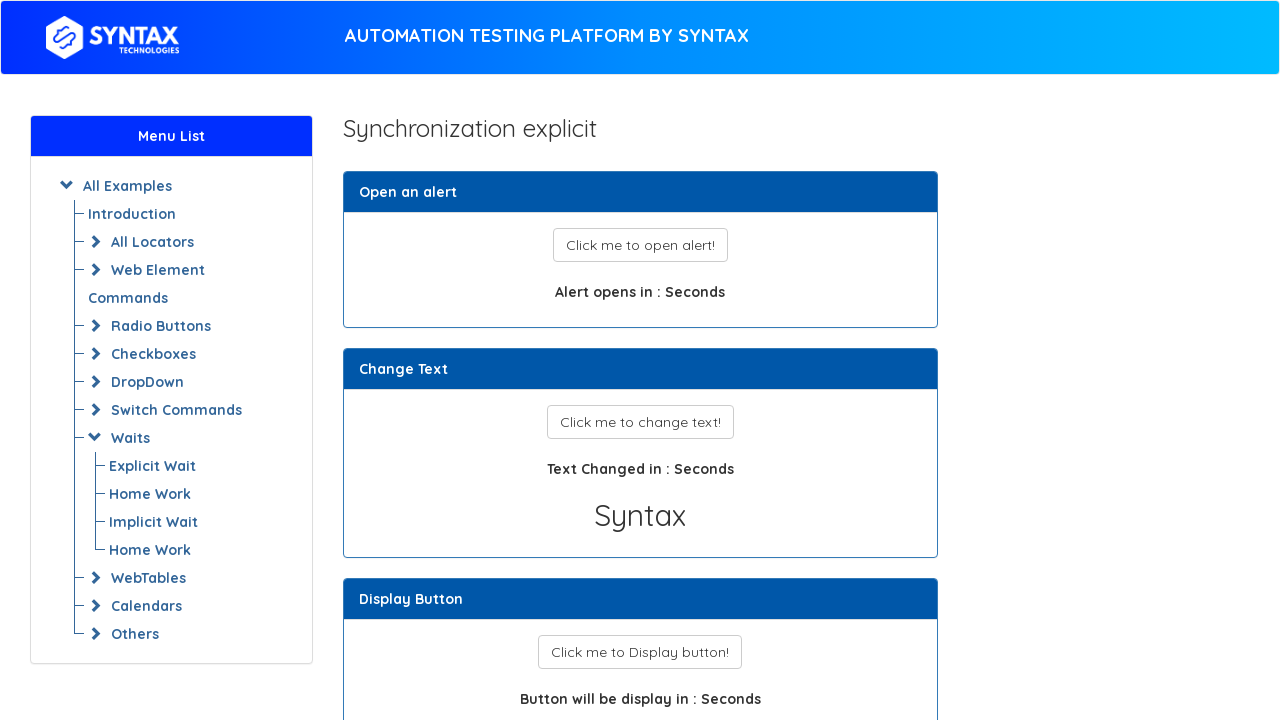

Clicked display button to show the 'Enabled' button at (640, 652) on button#display_button
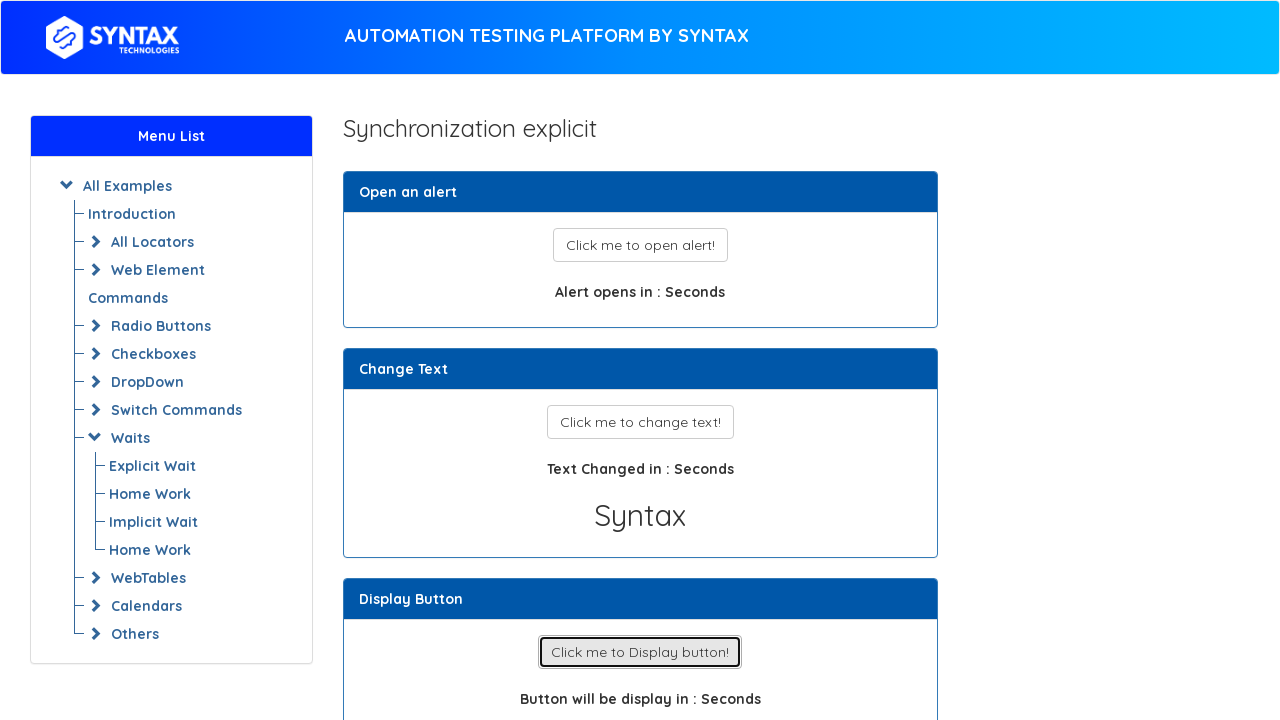

Waited for 'Enabled' button to become visible
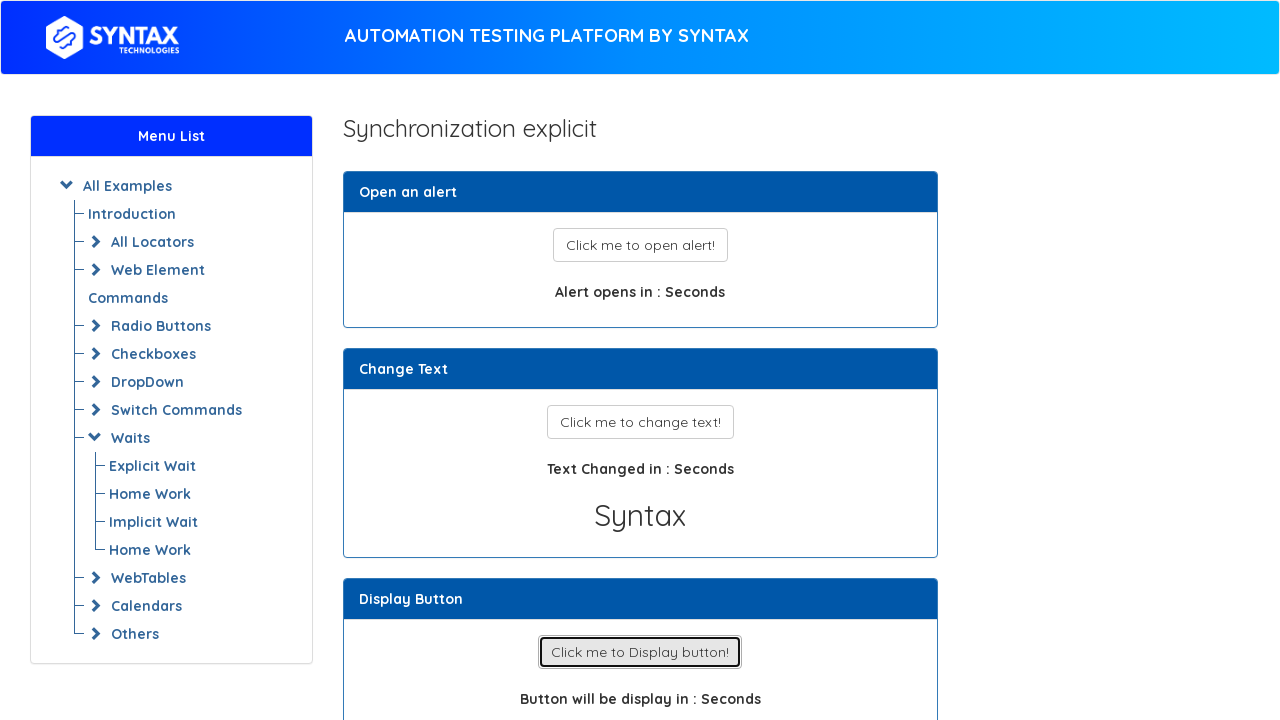

Clicked the 'Enabled' button at (640, 361) on xpath=//button[text()='Enabled']
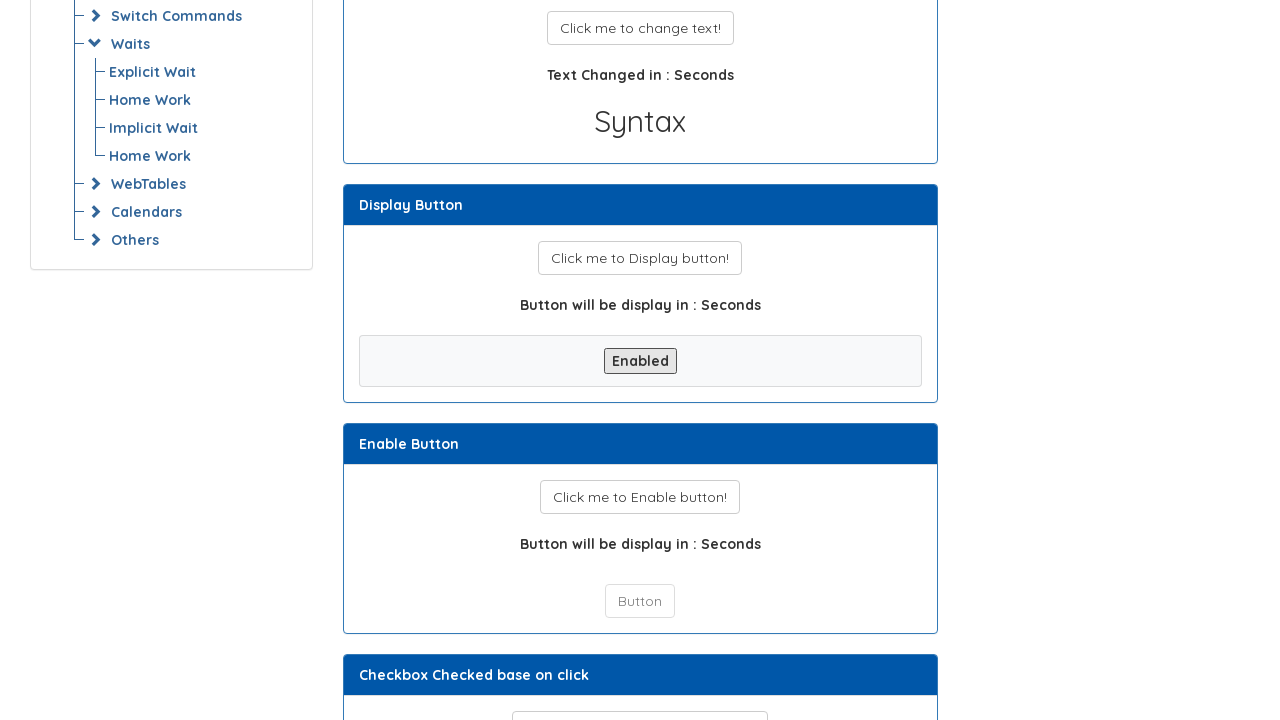

Clicked enable button to make the 'Button' clickable at (640, 497) on button#enable_button
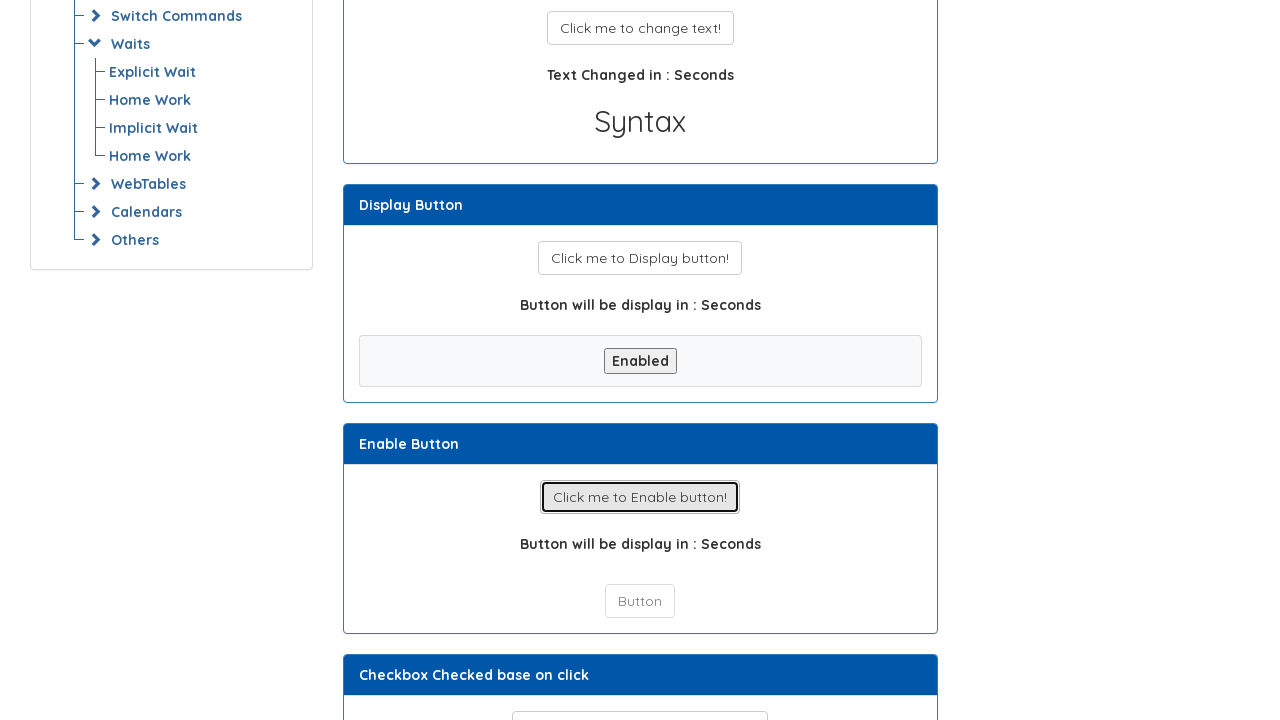

Waited for 'Button' to become visible and clickable
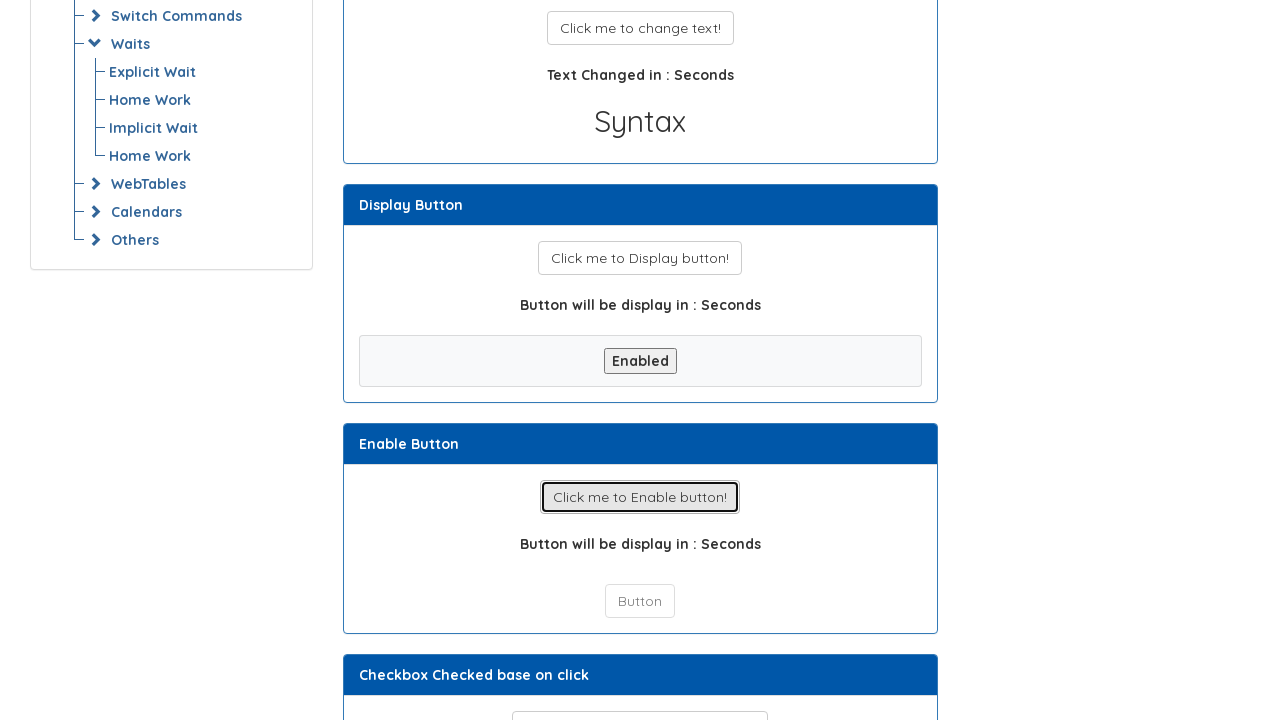

Clicked the 'Button' element at (619, 18) on xpath=//button[text()='Button']
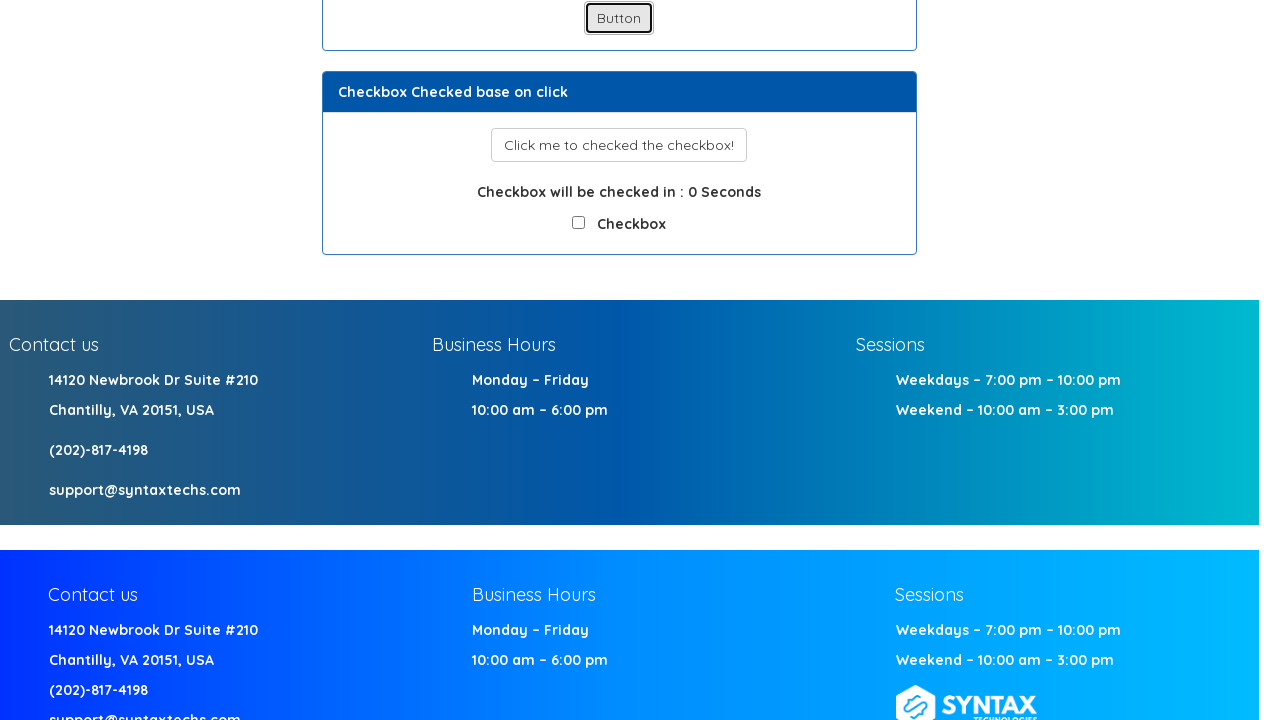

Clicked checkbox button to trigger checkbox selection at (619, 145) on button#checkbox_button
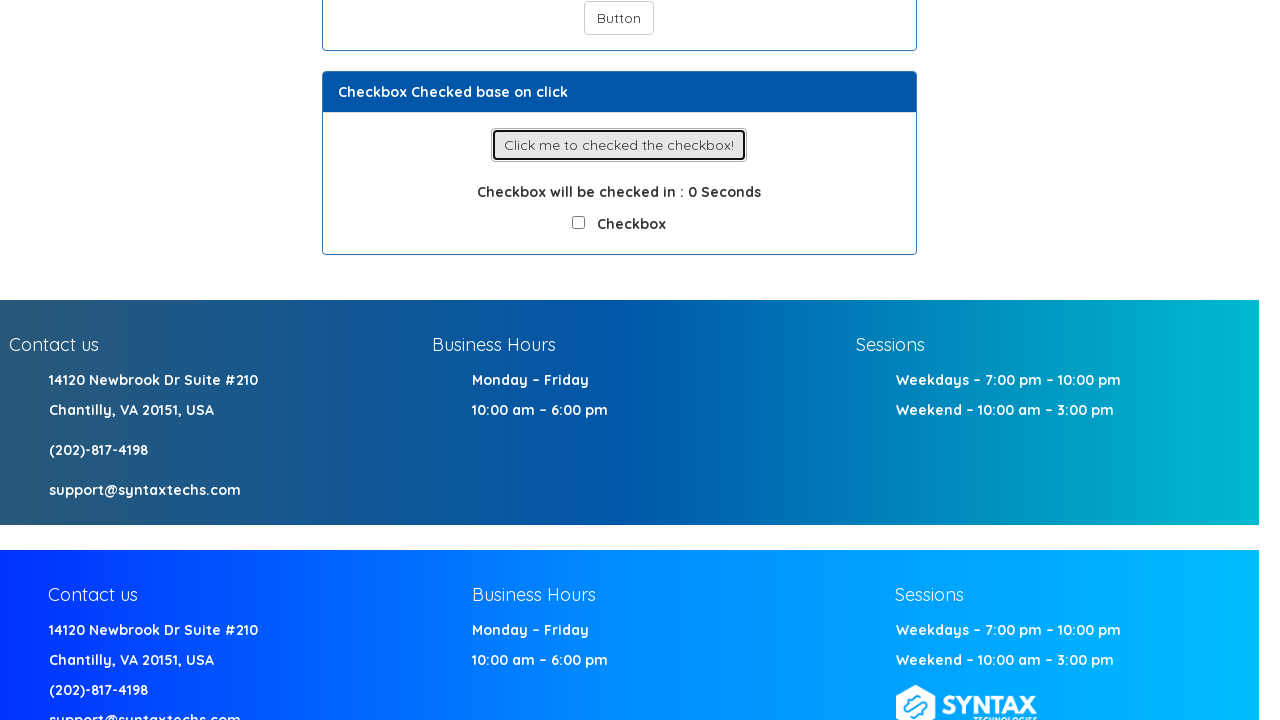

Waited for checkbox to be selected
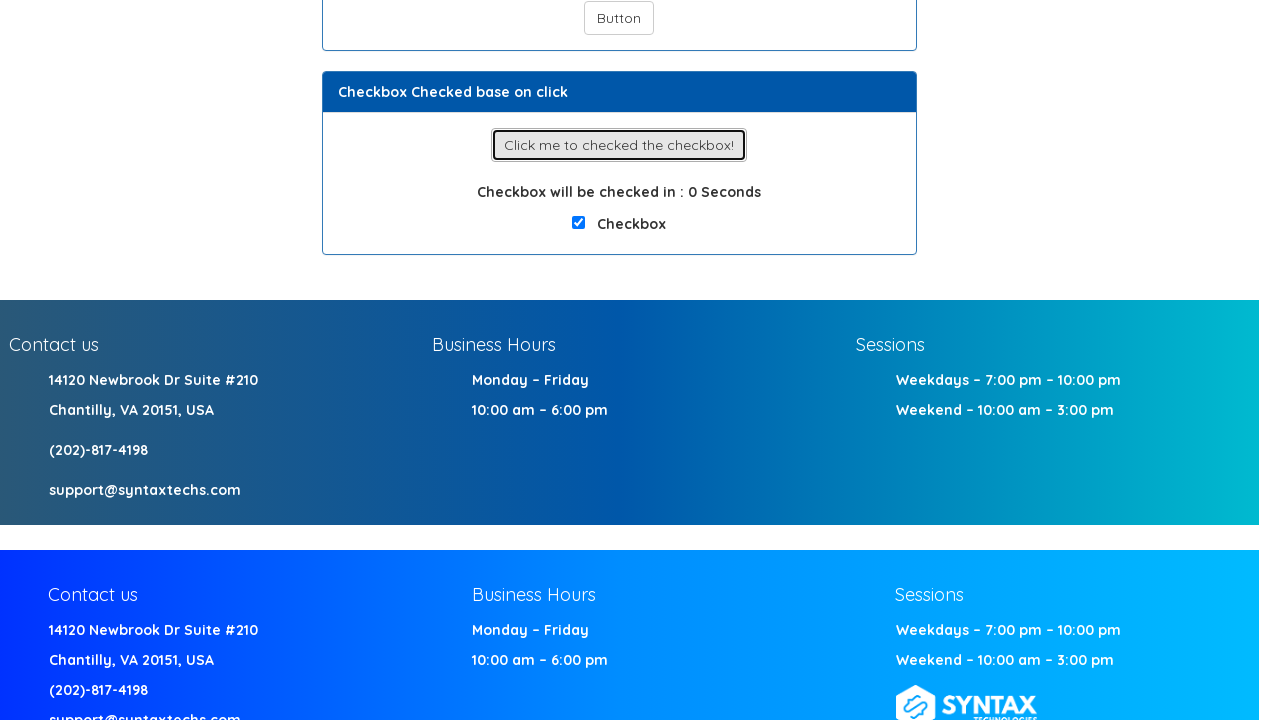

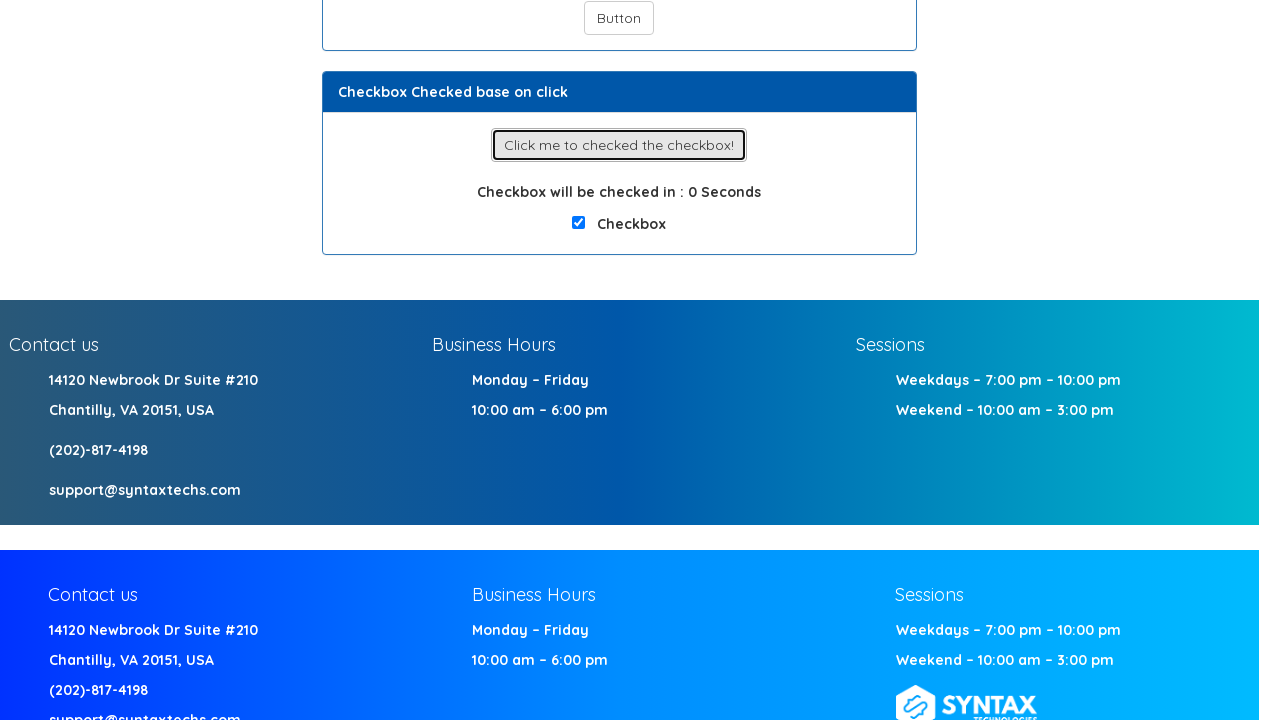